Tests that the floating menu remains visible after scrolling to the bottom of the page

Starting URL: https://the-internet.herokuapp.com/floating_menu

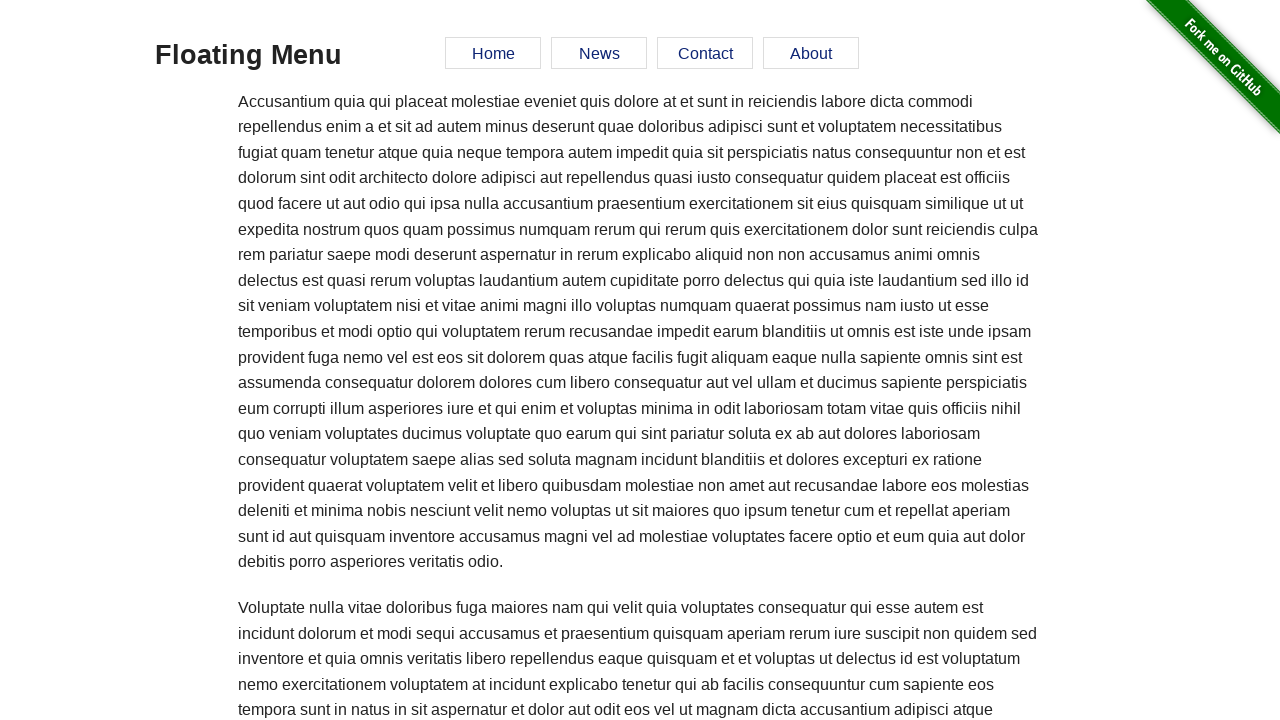

Waited for floating menu to be present on initial page load
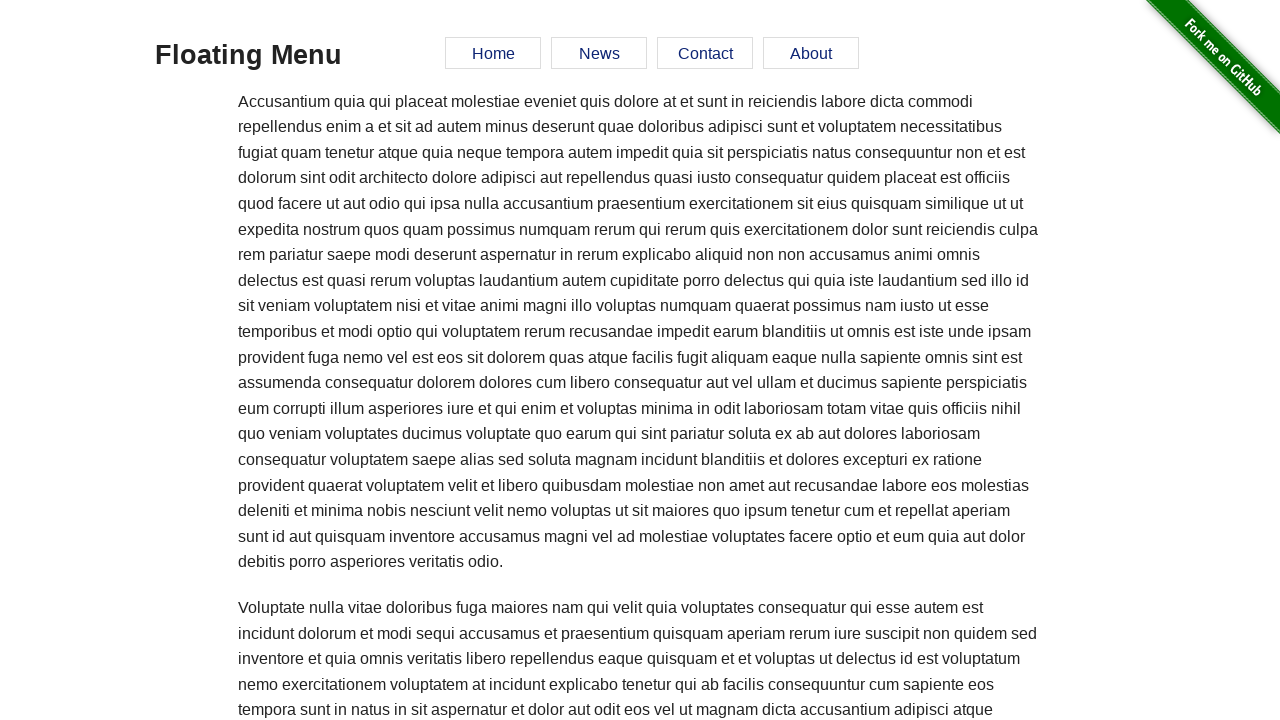

Scrolled to the bottom of the page using End key
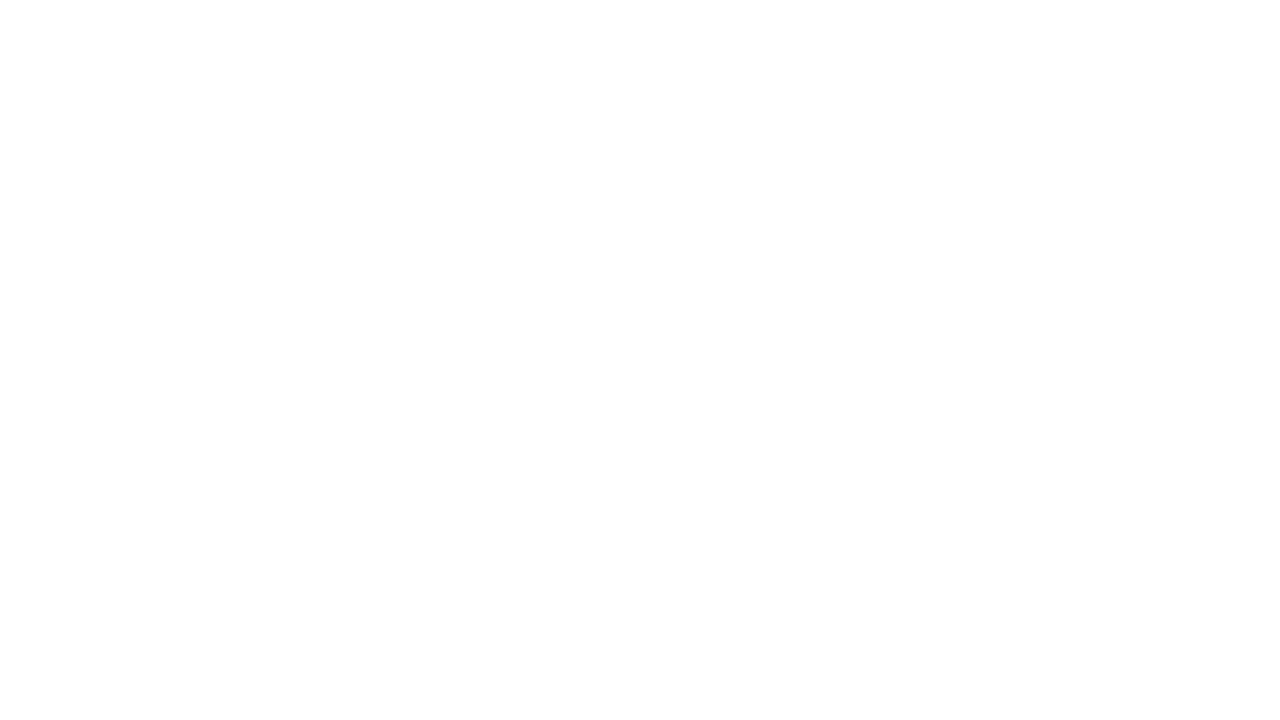

Verified floating menu remains visible after scrolling to bottom
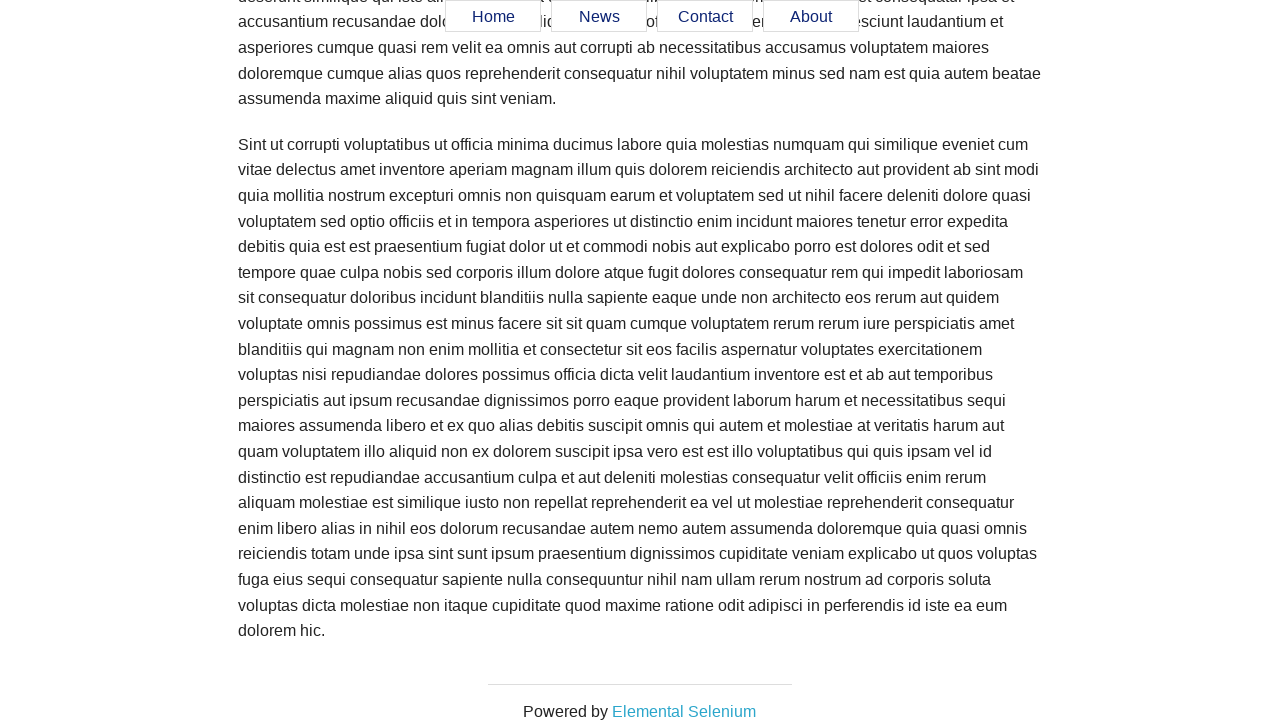

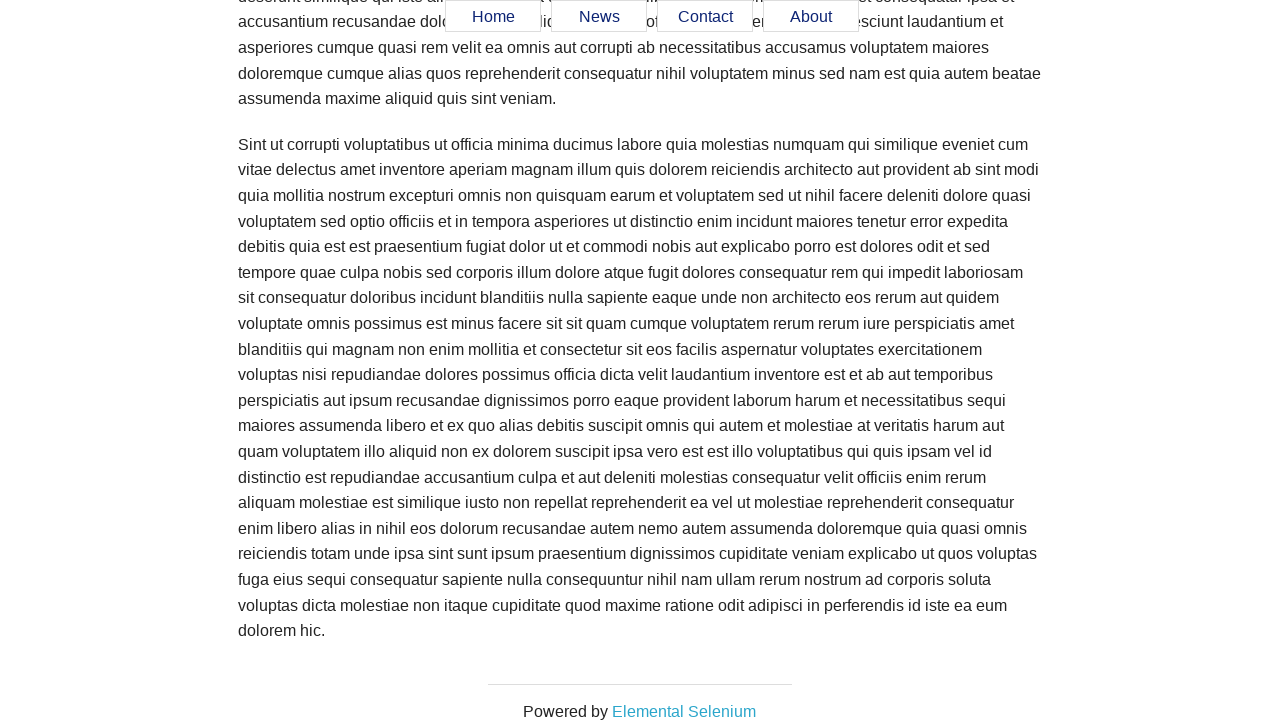